Tests XPath locator strategies (following-sibling and parent axes) by locating and retrieving text from button elements in the header

Starting URL: https://rahulshettyacademy.com/AutomationPractice/

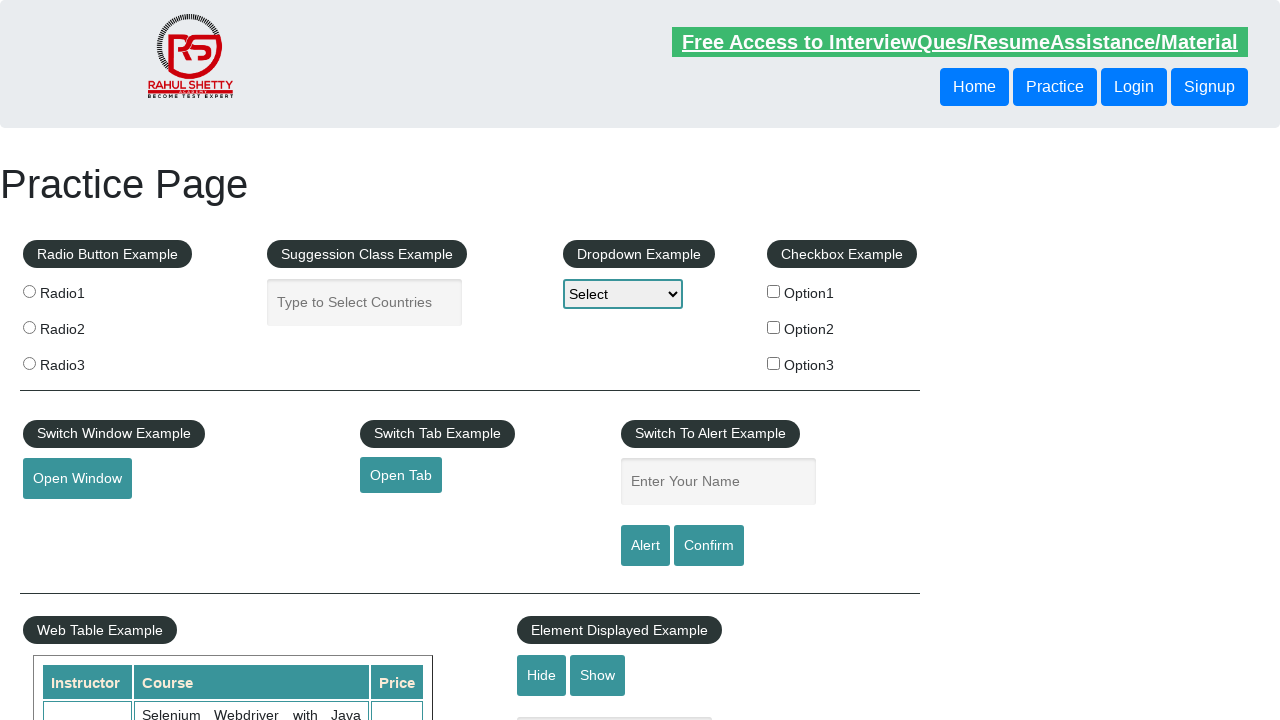

Retrieved text from button using following-sibling XPath axis
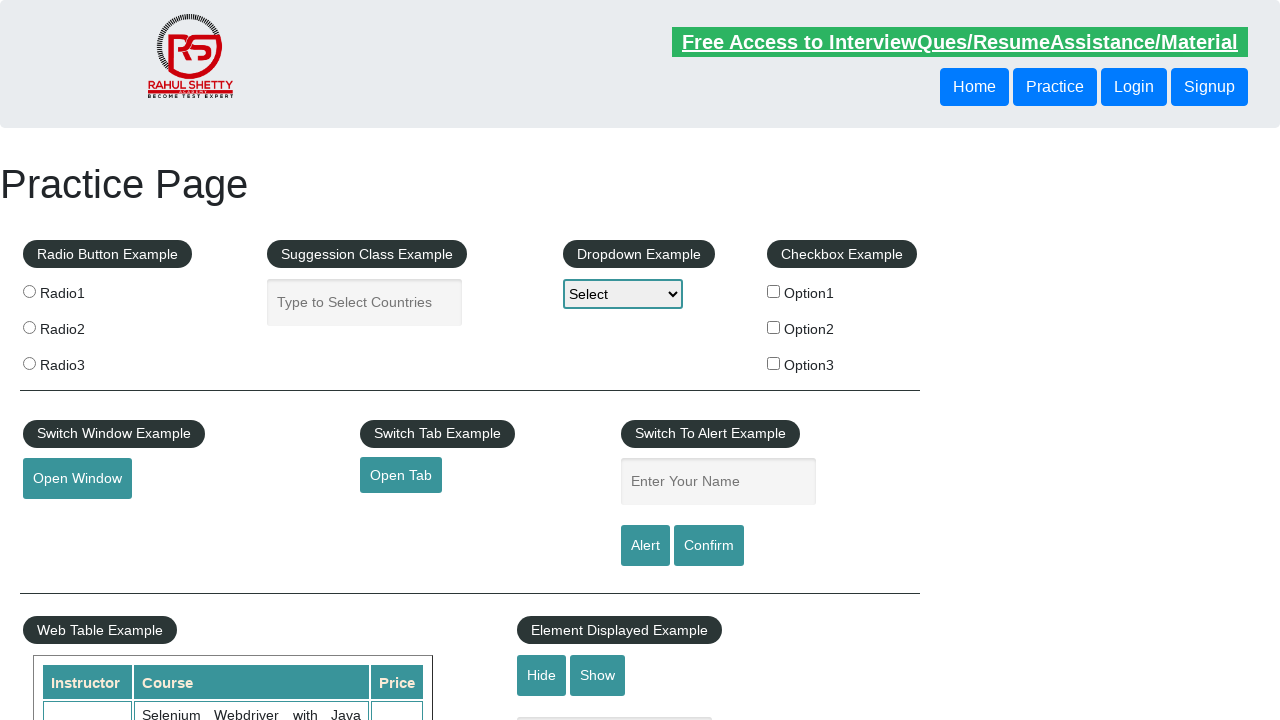

Retrieved text from button using parent XPath axis
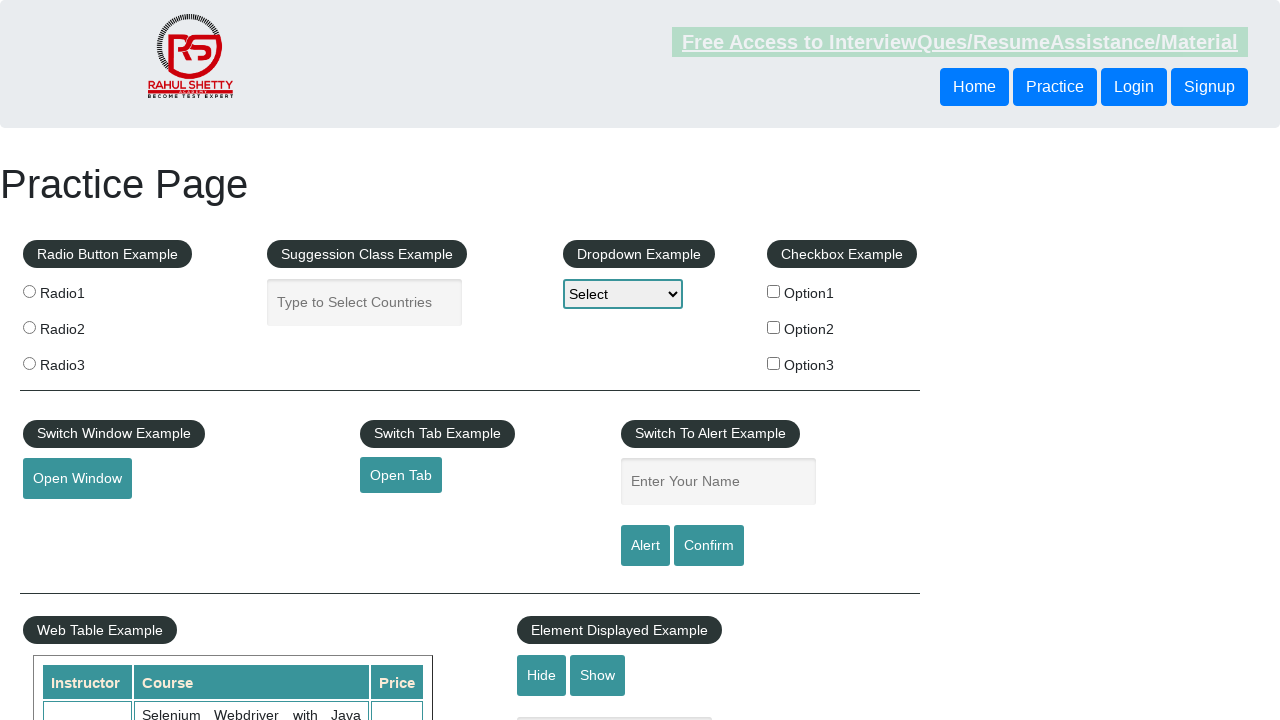

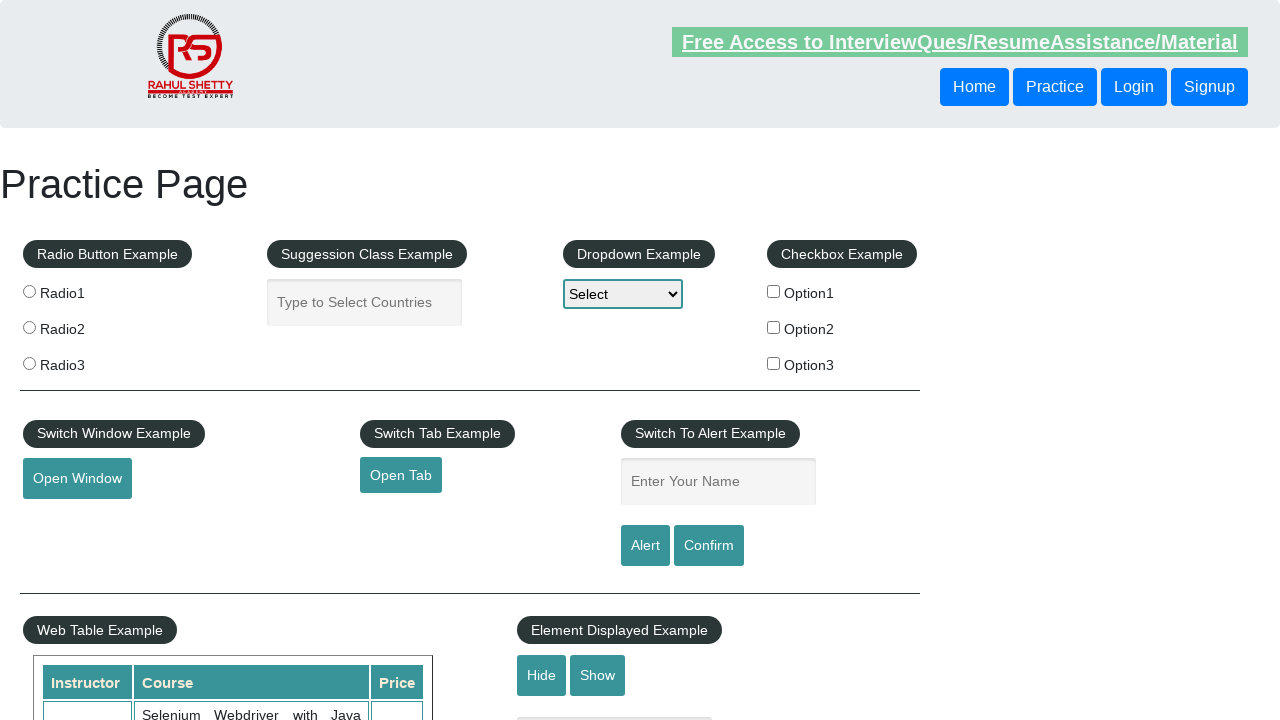